Tests iframe navigation on Oracle Java API documentation by switching between frames (packageListFrame and packageFrame) and clicking on package and interface links within each frame.

Starting URL: https://docs.oracle.com/javase/8/docs/api/

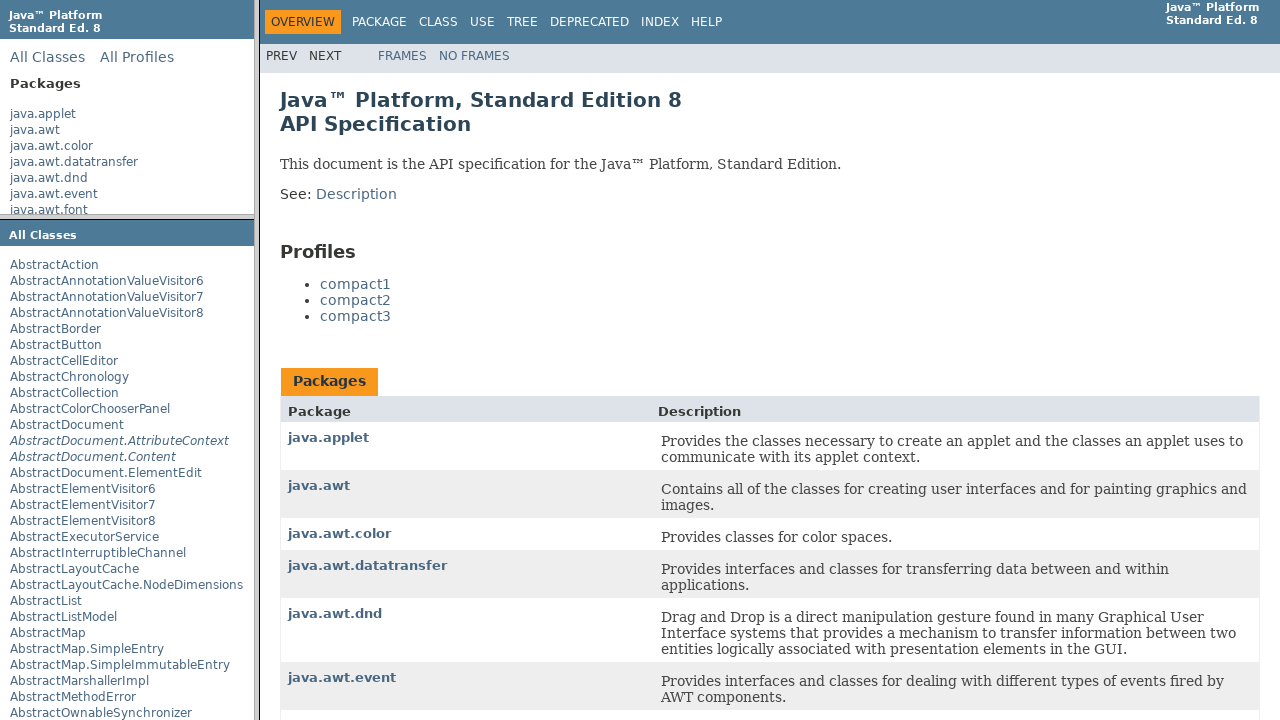

Navigated to Oracle Java 8 API documentation
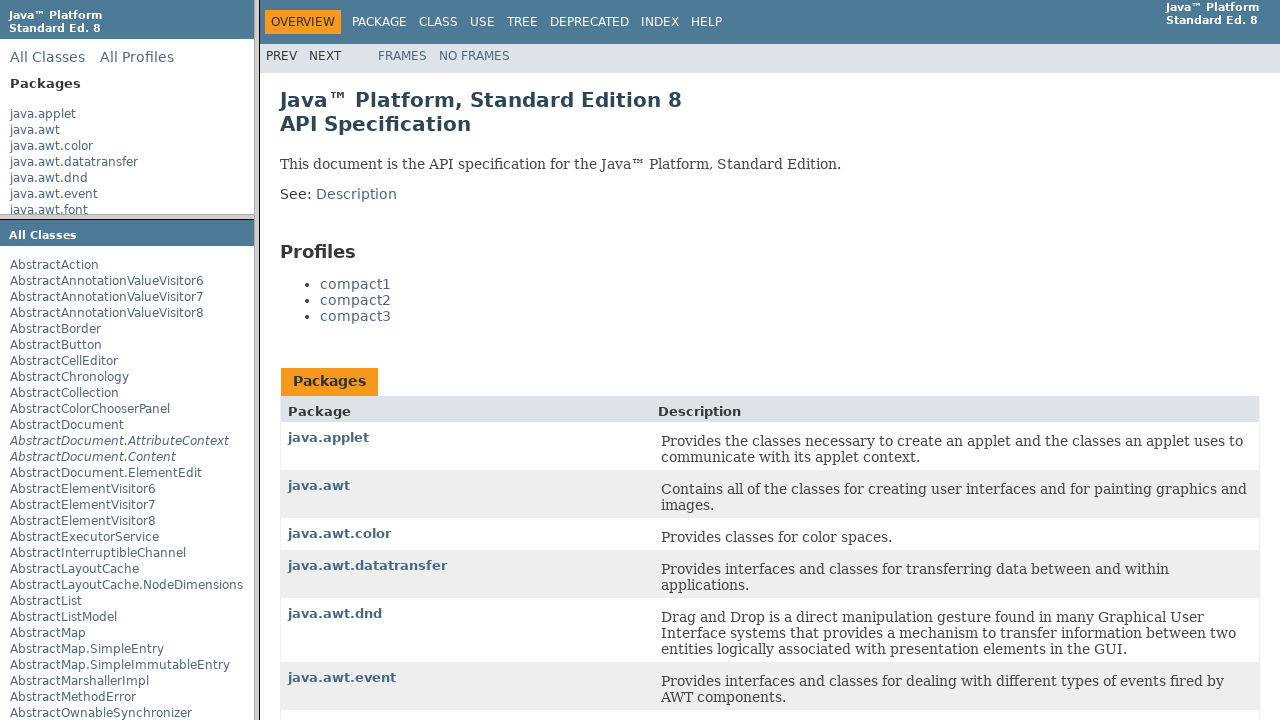

Switched to packageListFrame
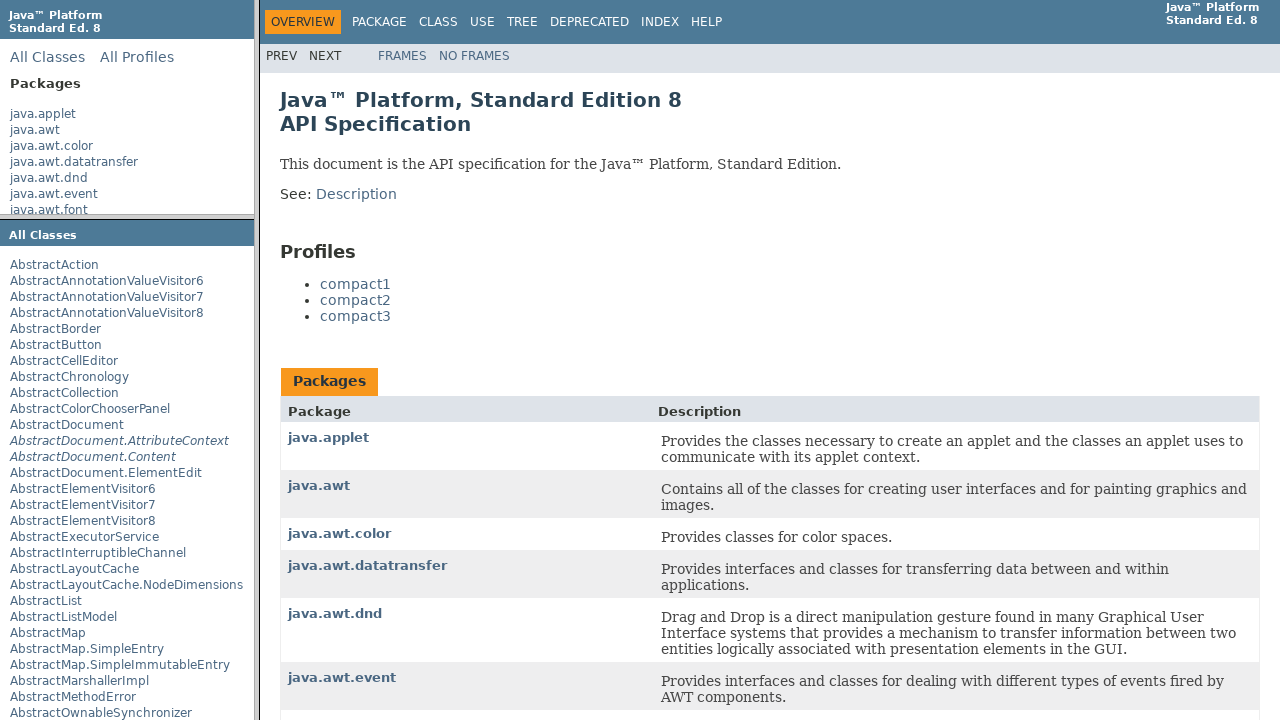

Clicked on java.awt package link in packageListFrame at (35, 130) on a:text('java.awt')
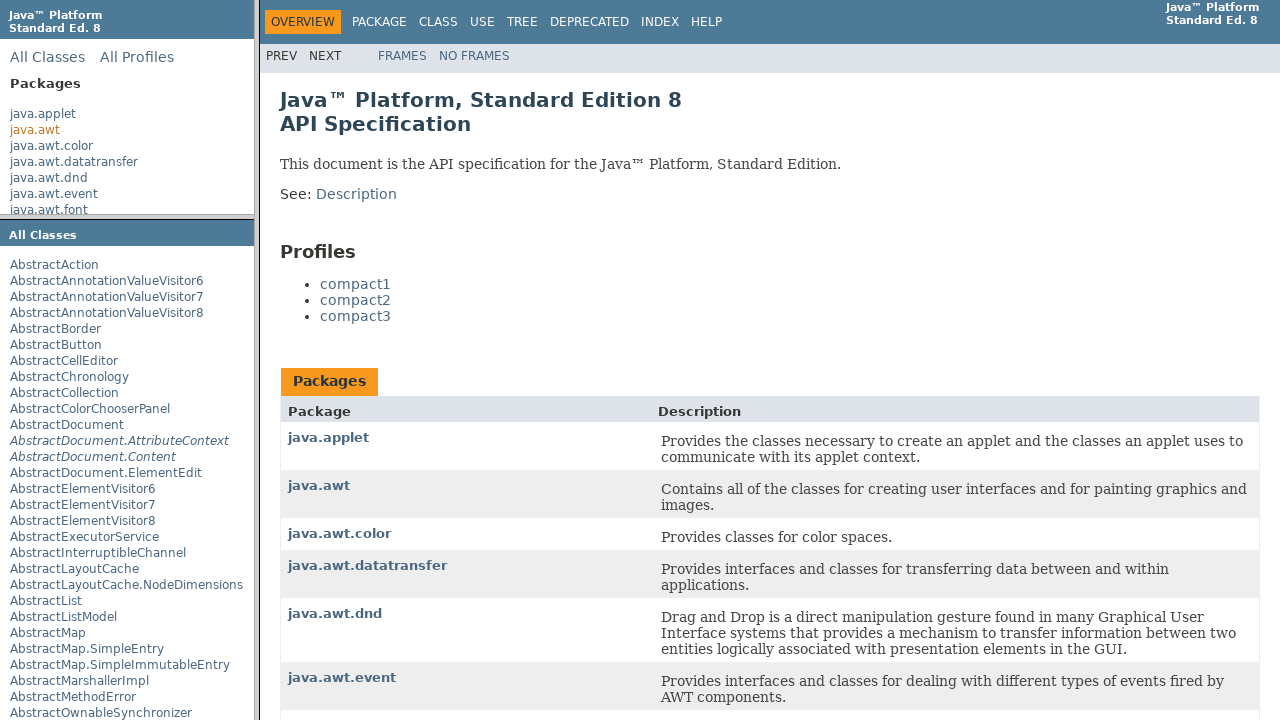

Switched to packageFrame
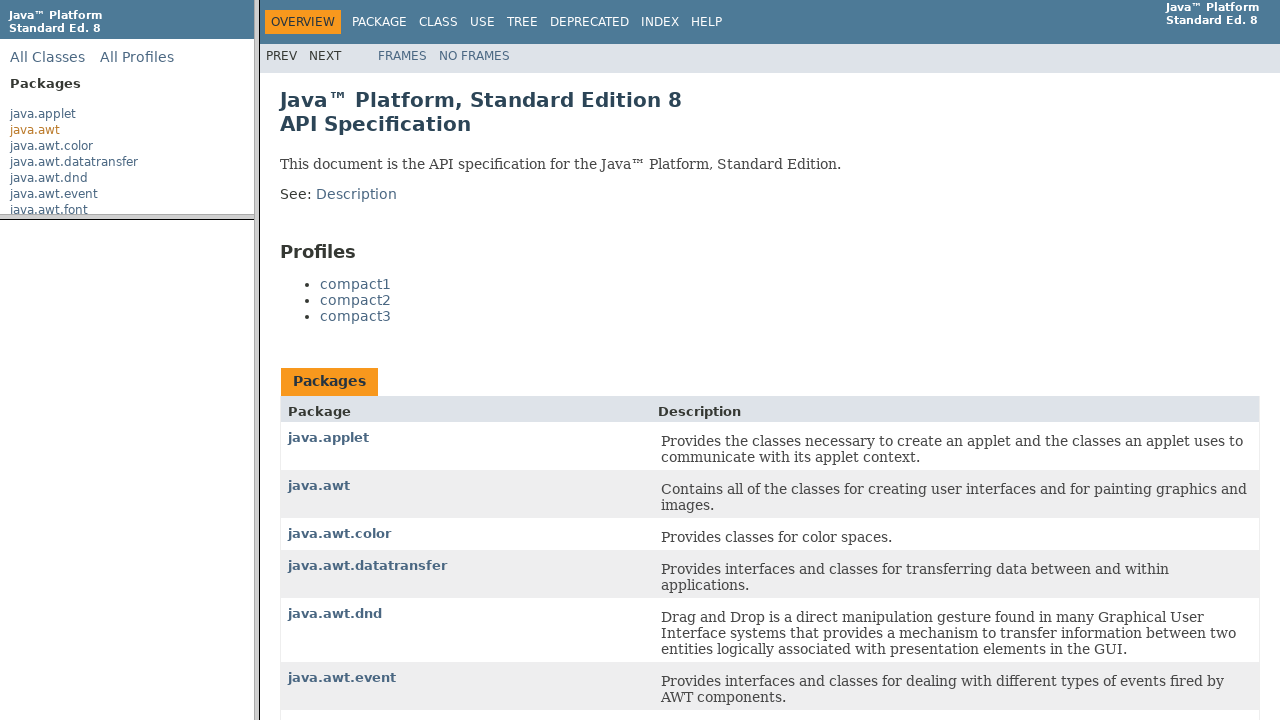

Clicked on Adjustable interface link in packageFrame at (72, 470) on a:text('Adjustable')
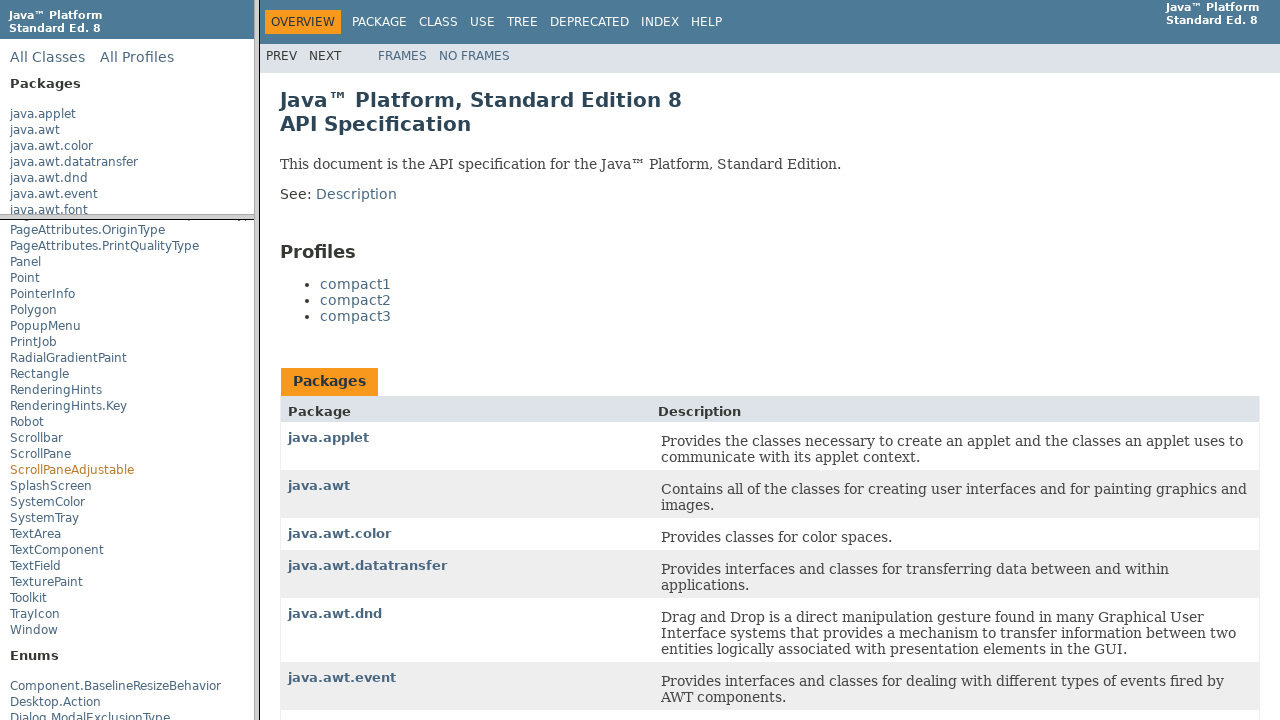

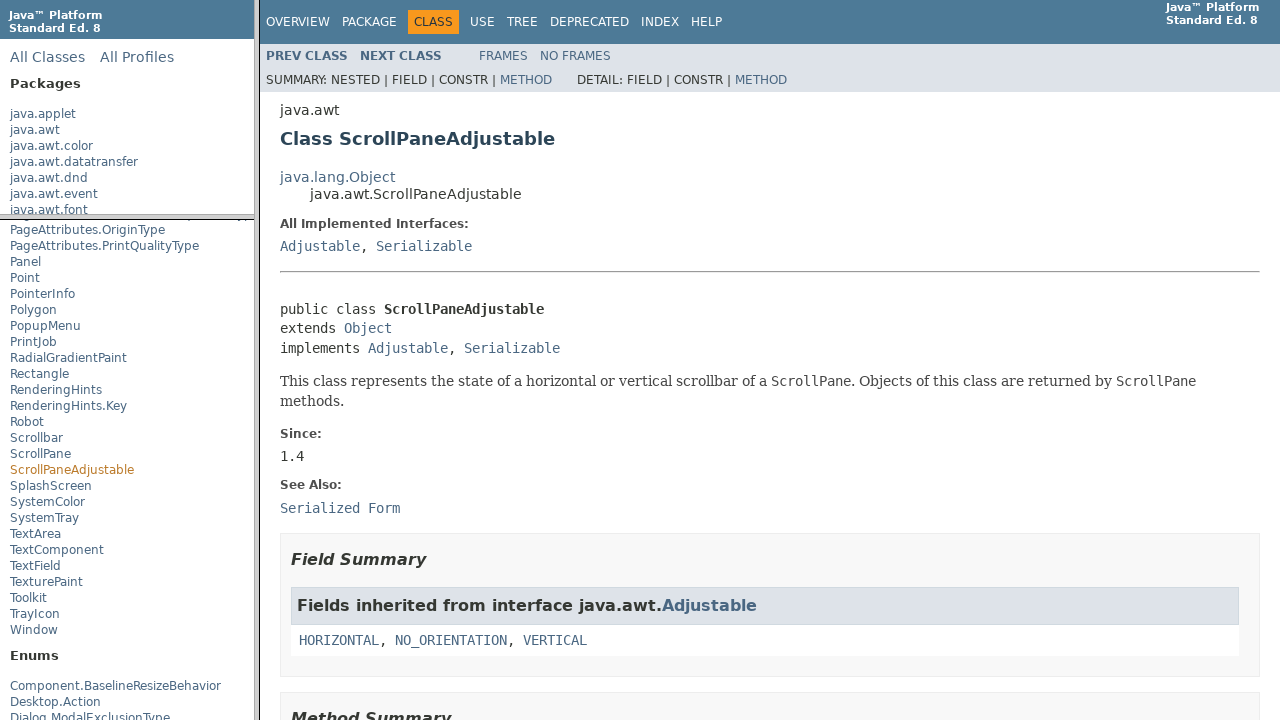